Tests selecting a single checkbox by clicking on the Sunday checkbox

Starting URL: https://testautomationpractice.blogspot.com/

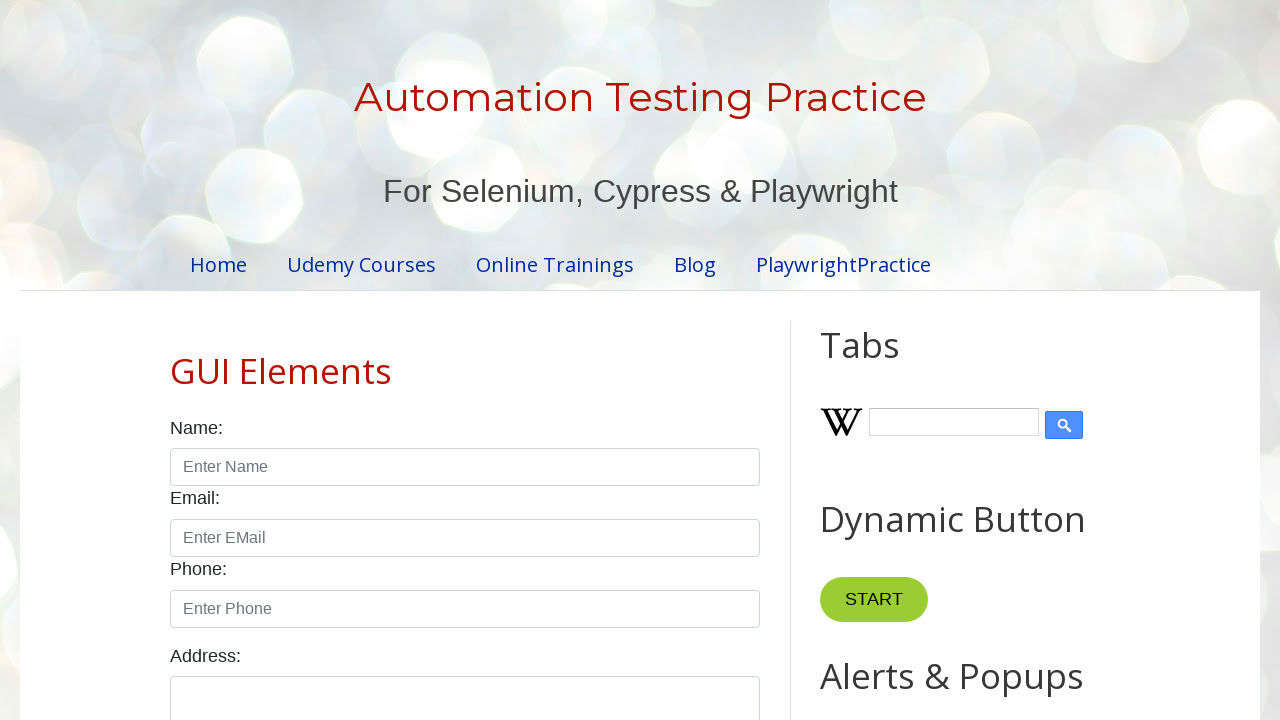

Clicked the Sunday checkbox to select it at (176, 360) on xpath=//input[@id='sunday']
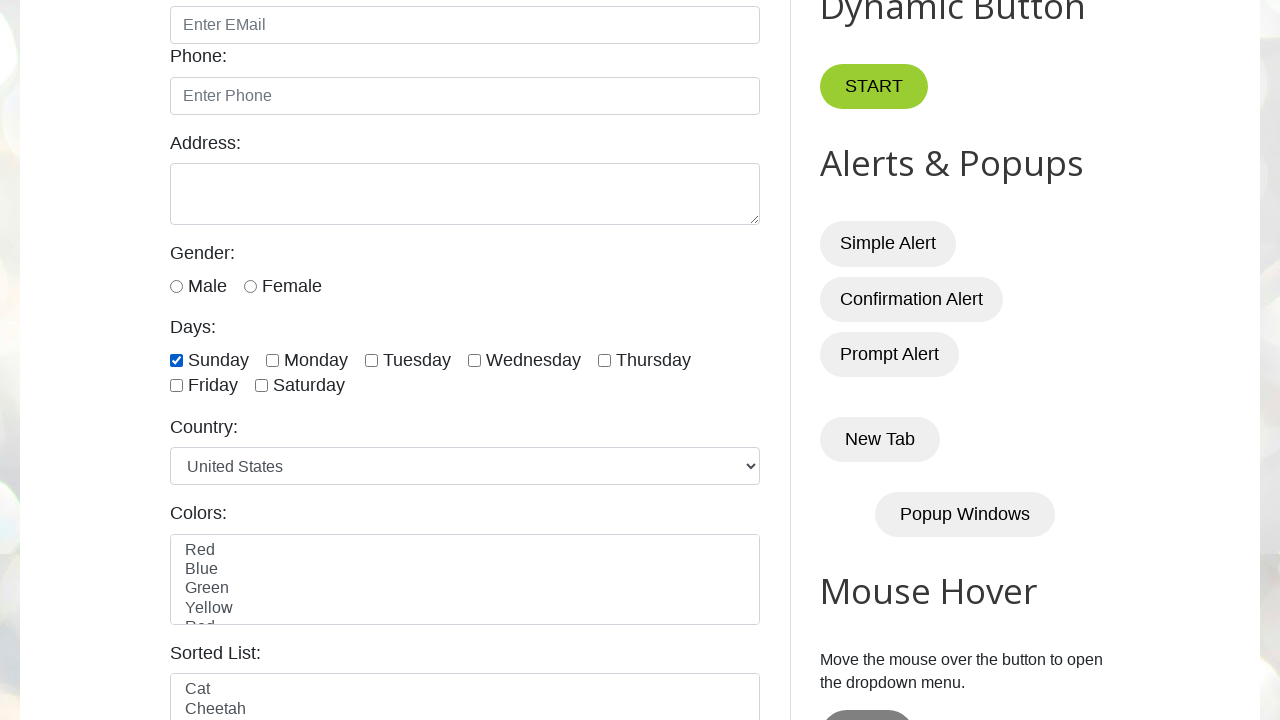

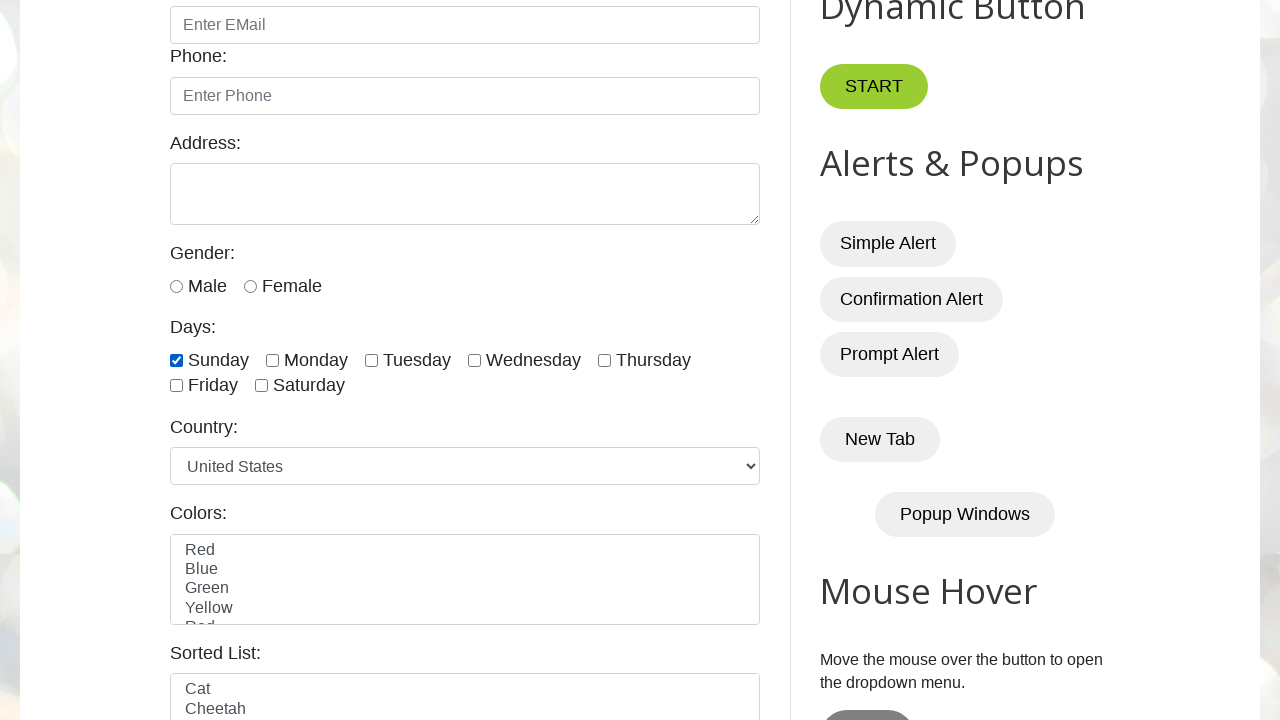